Tests alert with OK & Cancel buttons by navigating to the alert demo page and handling confirmation dialogs

Starting URL: http://demo.automationtesting.in/Alerts.html

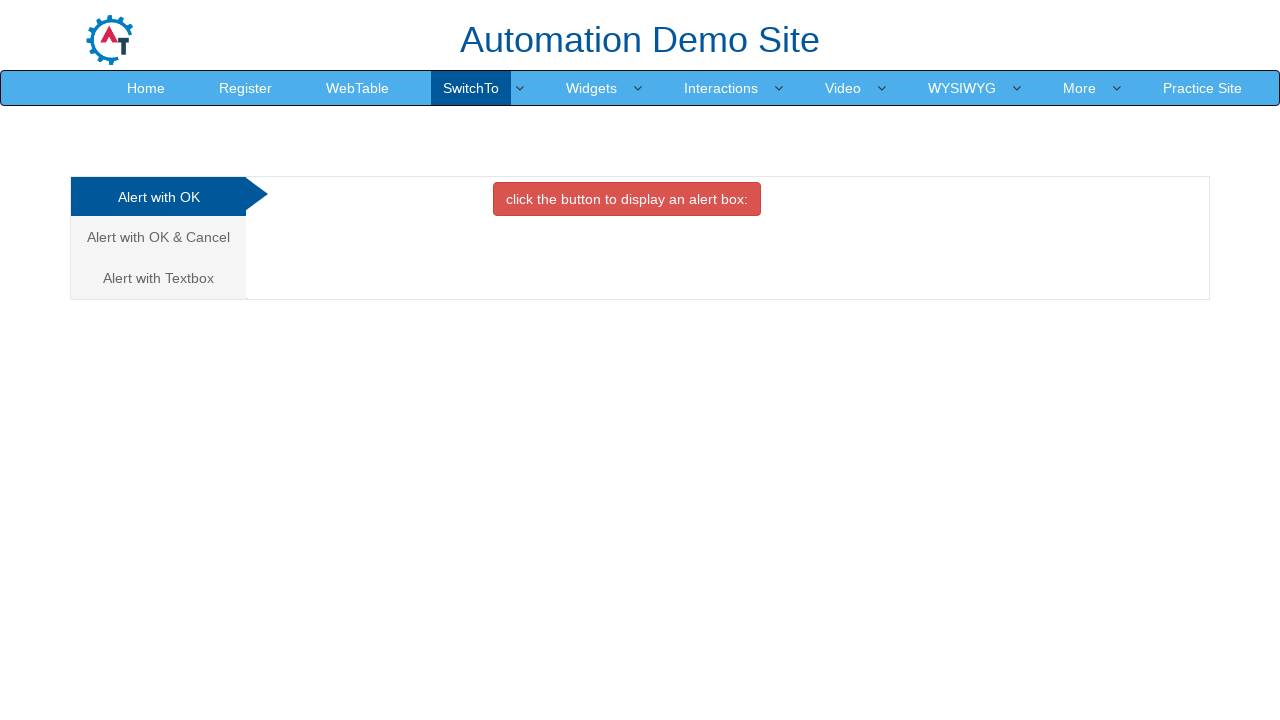

Clicked on Alert with OK & Cancel section at (158, 237) on xpath=//a[contains(text(),'Alert with OK & Cancel ')]
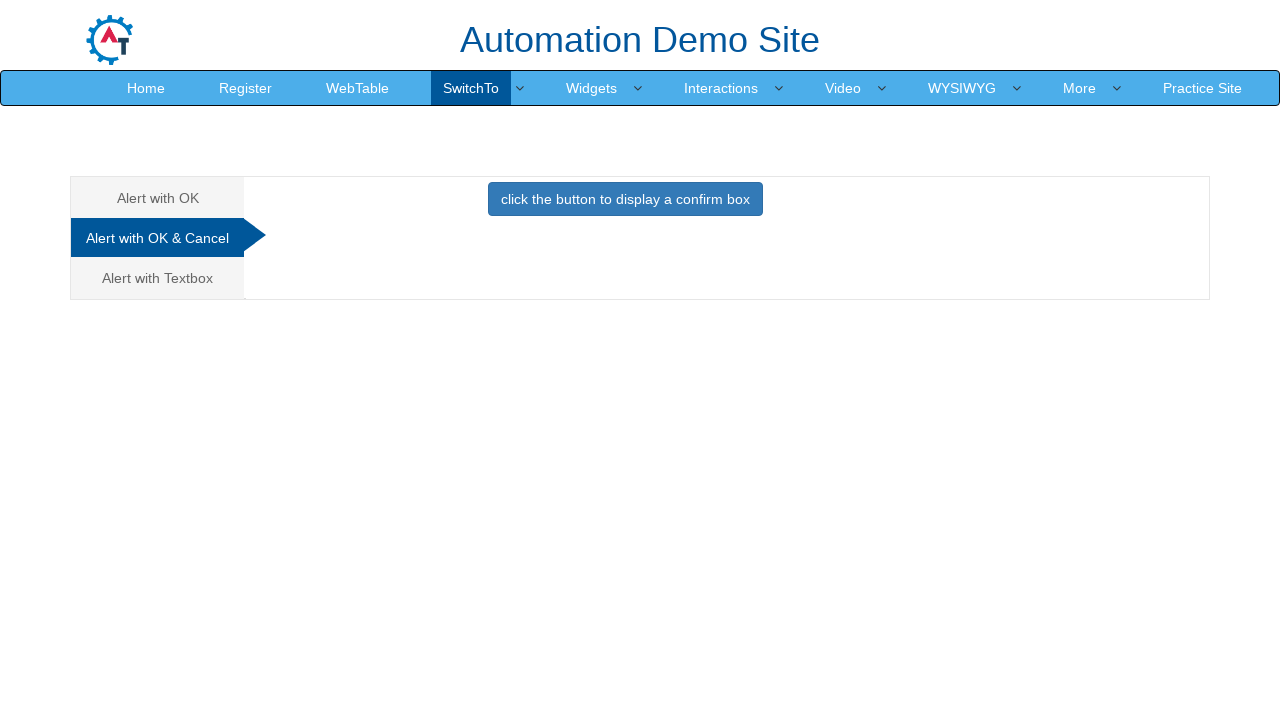

Clicked button to trigger alert dialog at (625, 199) on xpath=//button[@class='btn btn-primary']
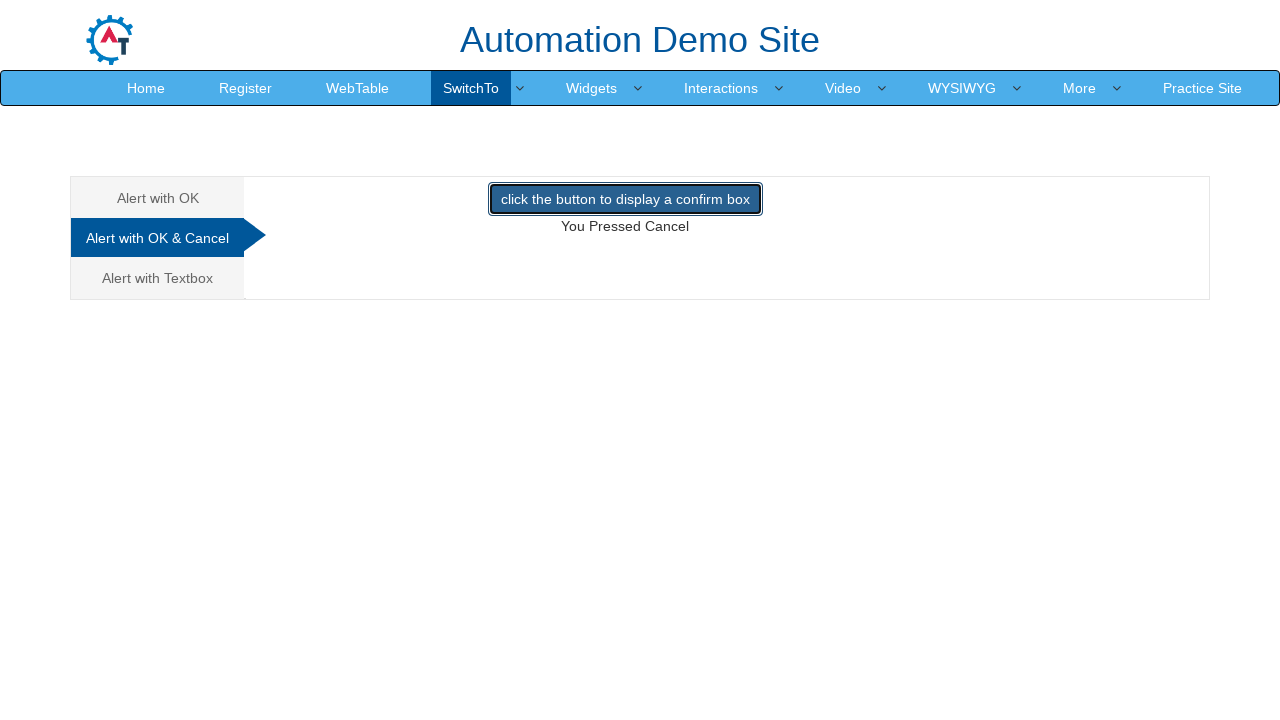

Set up dialog handler to dismiss alerts
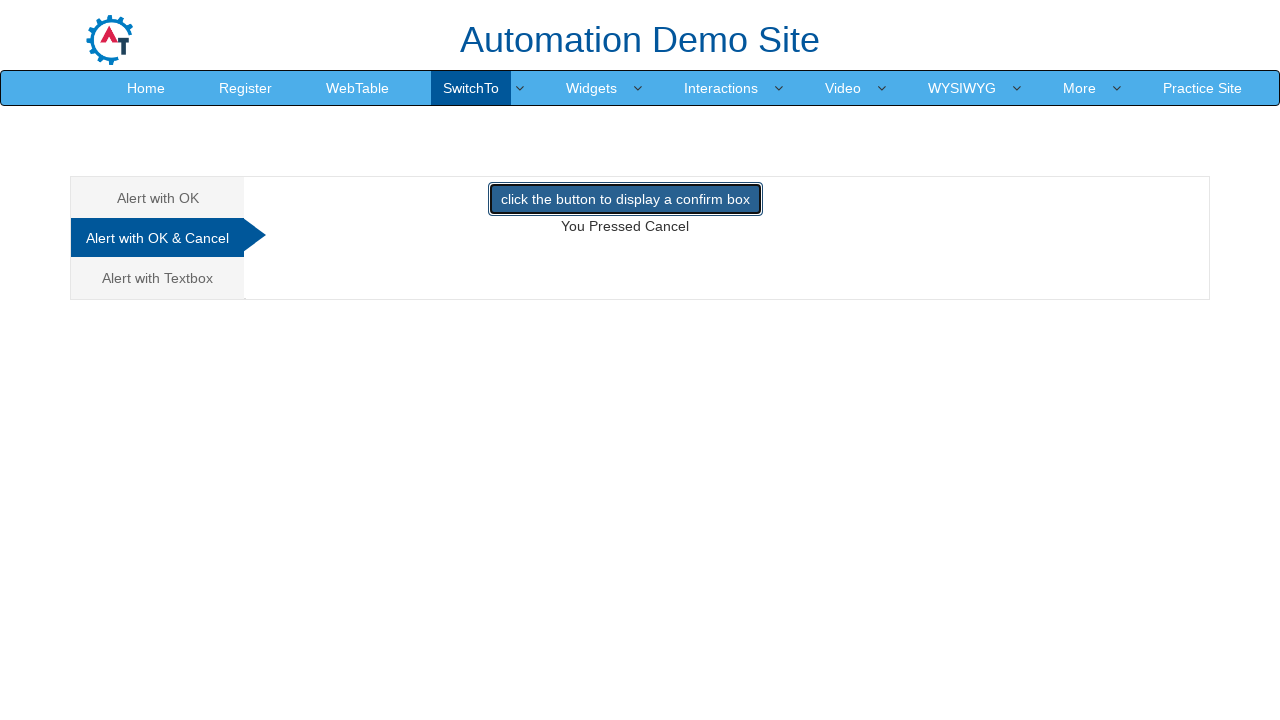

Clicked button to trigger alert and dismiss it at (625, 199) on xpath=//button[@class='btn btn-primary']
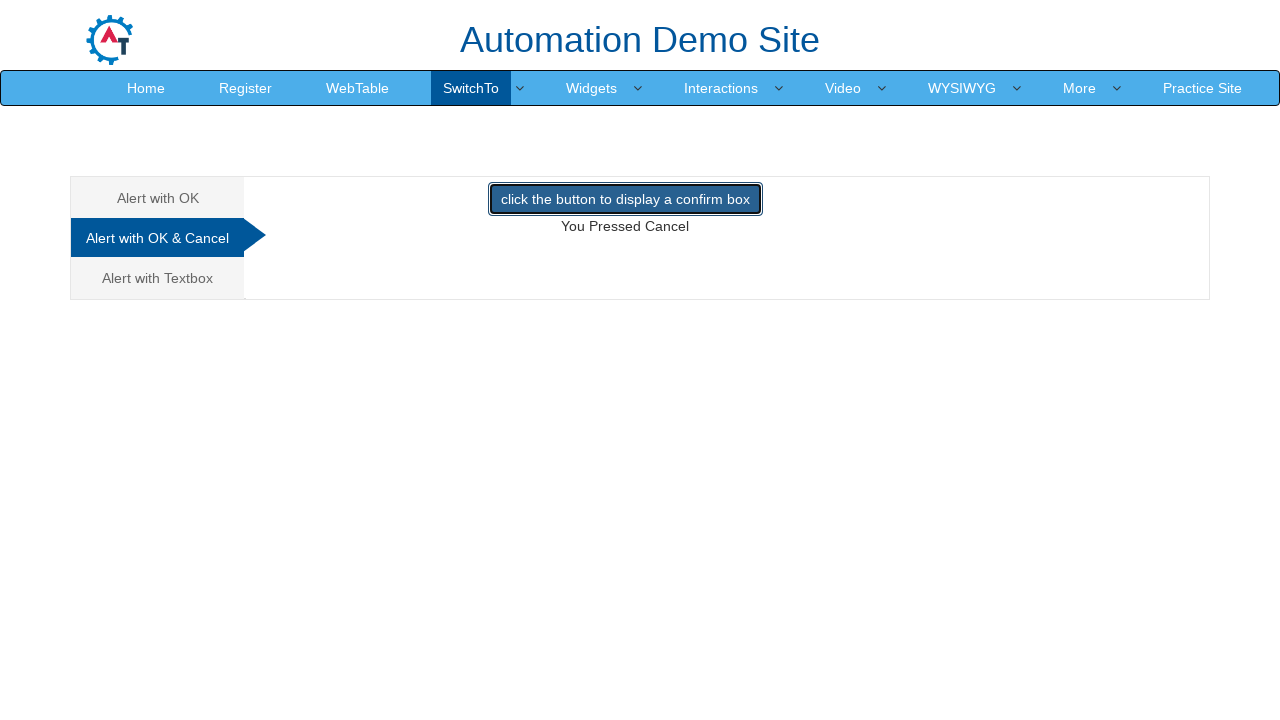

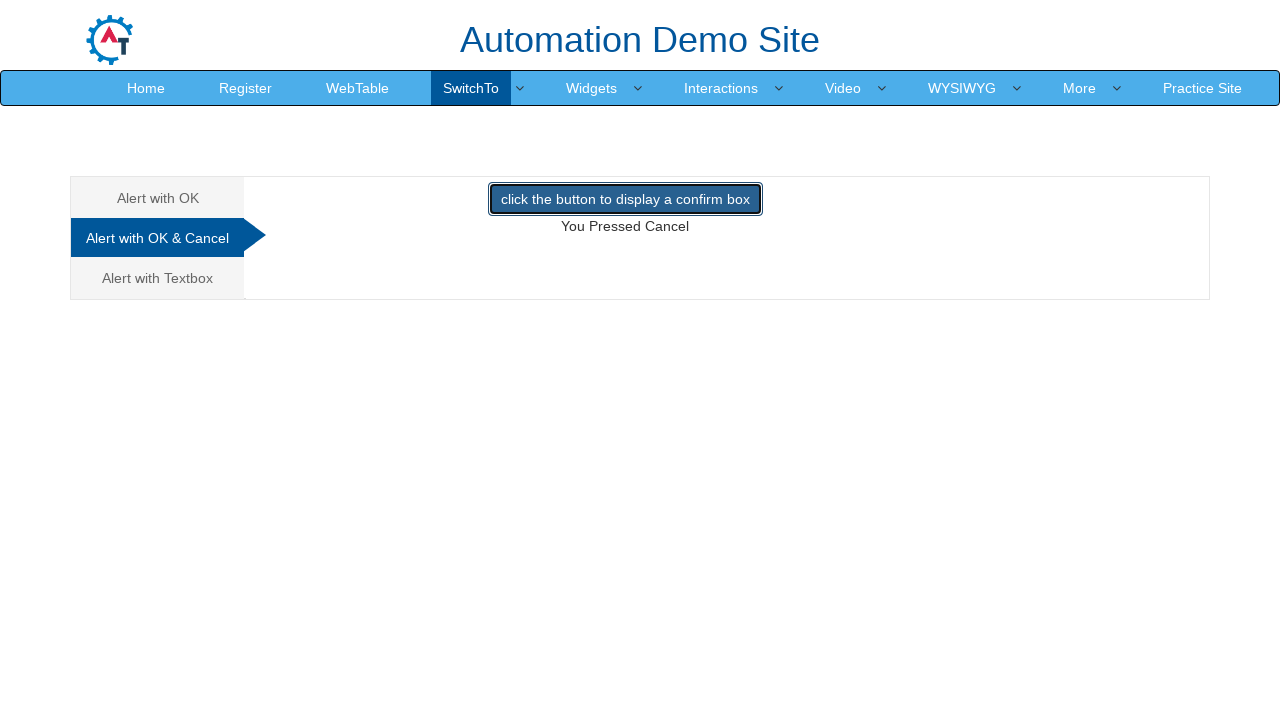